Tests that the Playwright homepage has the correct title containing "Playwright", verifies the "Get Started" link has the correct href attribute, clicks it, and confirms navigation to the intro page

Starting URL: https://playwright.dev/

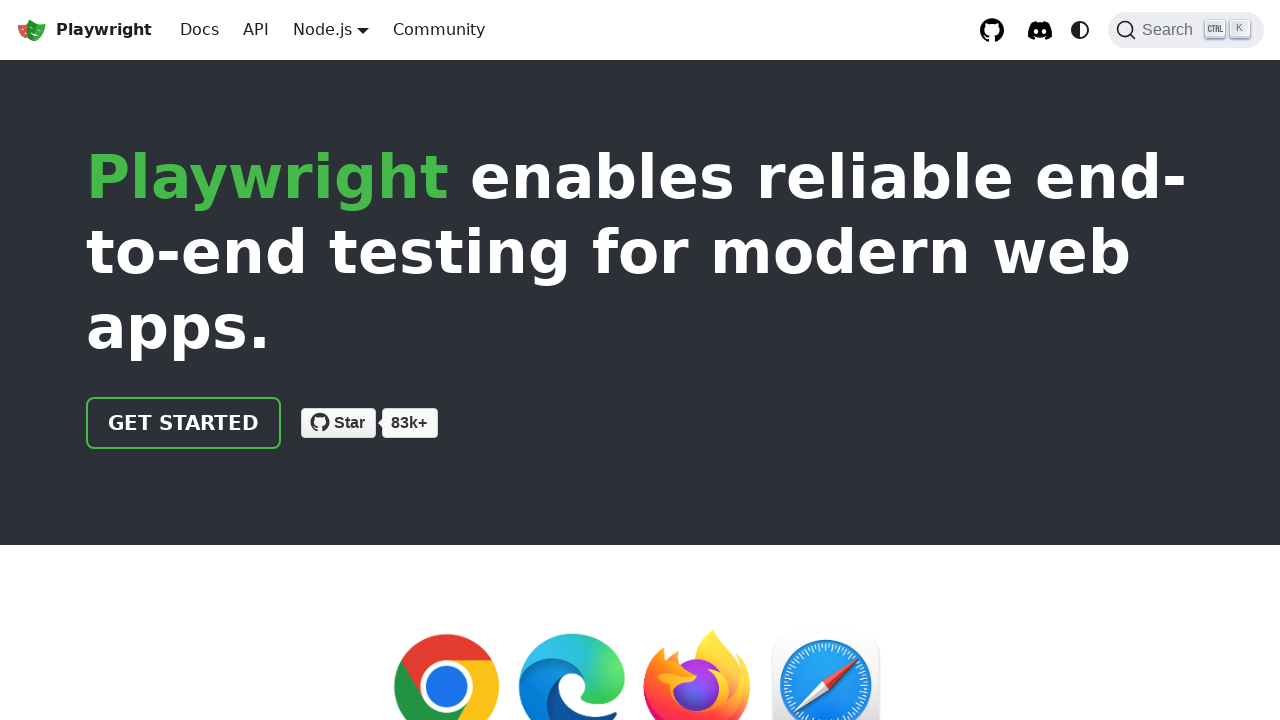

Verified page title contains 'Playwright'
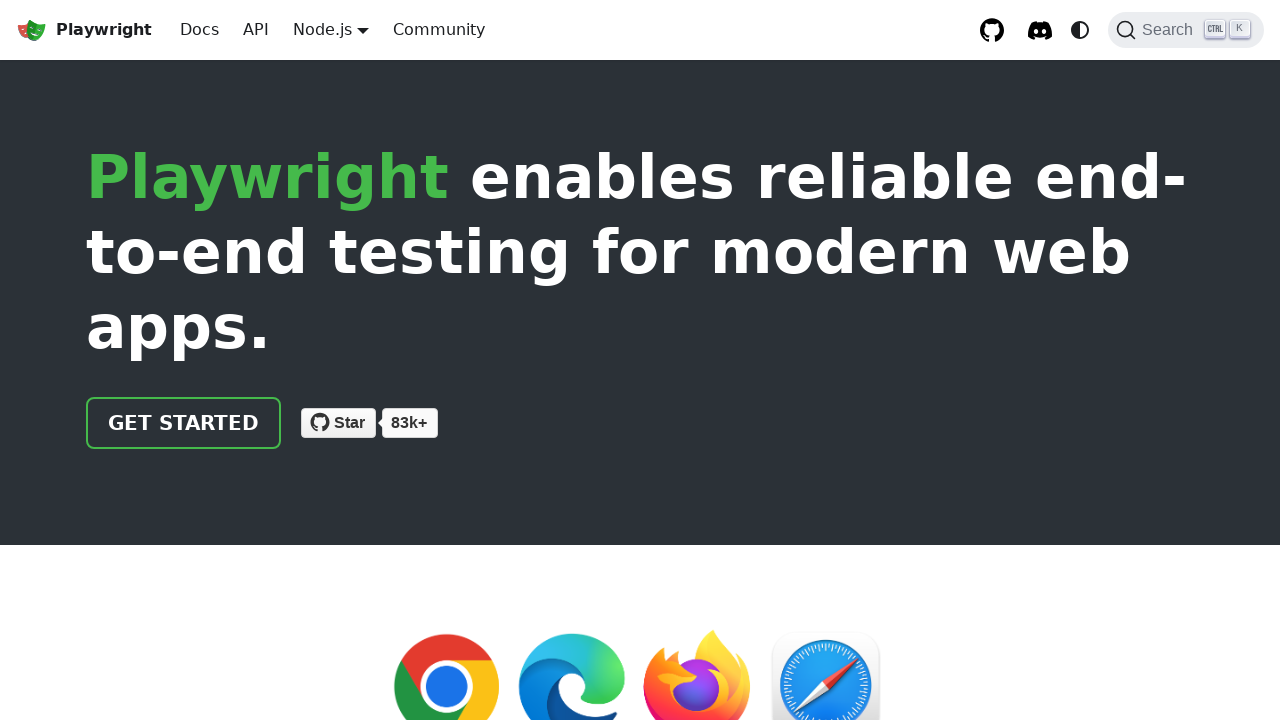

Located 'Get Started' link element
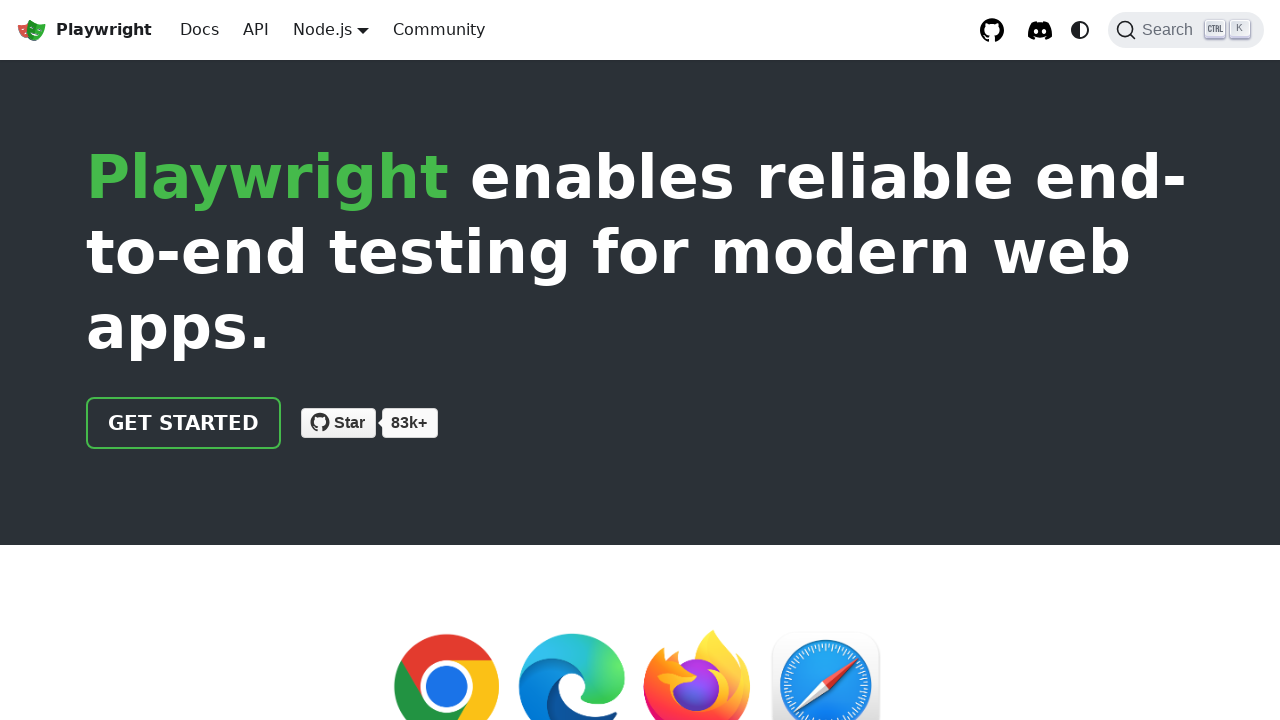

Verified 'Get Started' link has href attribute '/docs/intro'
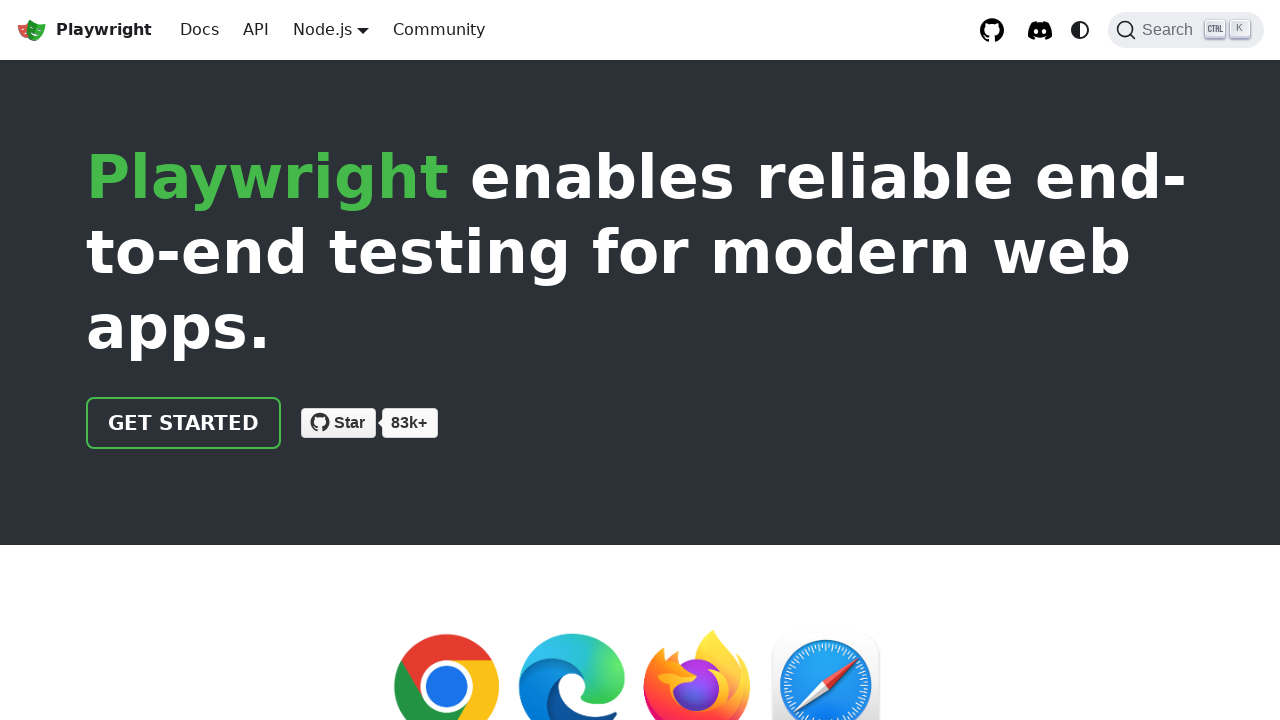

Clicked 'Get Started' link at (184, 423) on text=Get Started
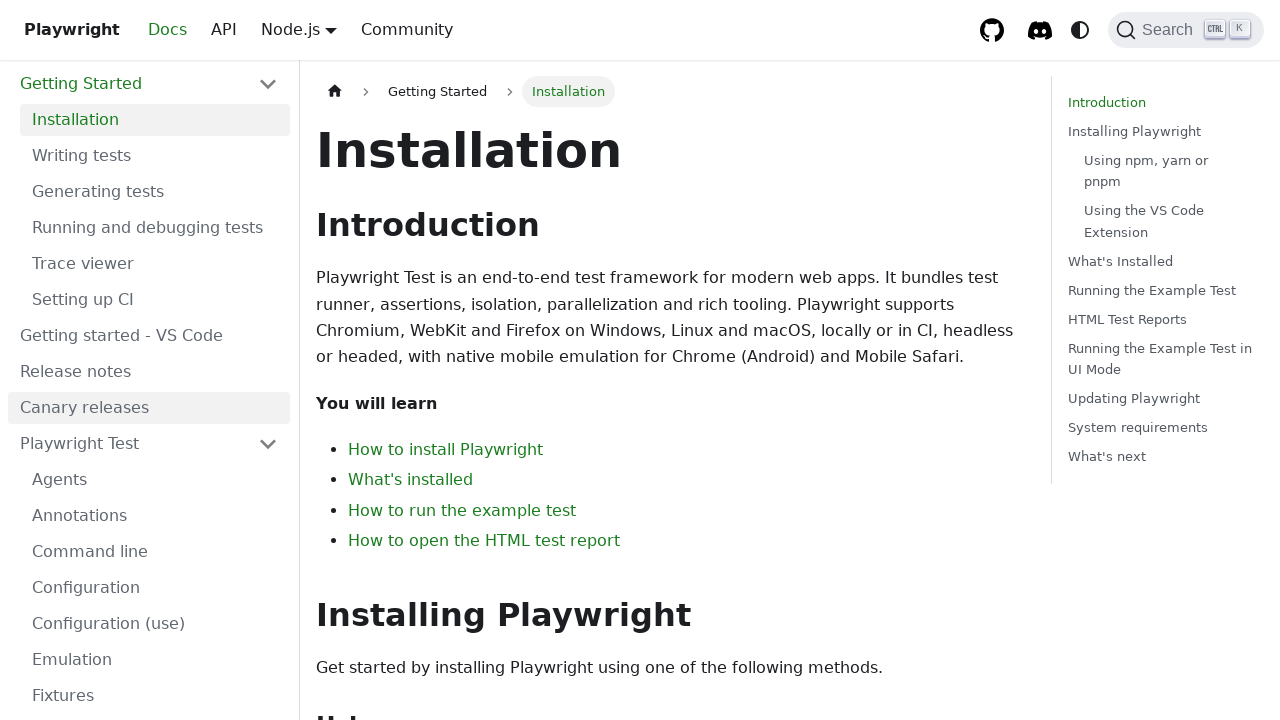

Verified navigation to intro page (URL contains 'intro')
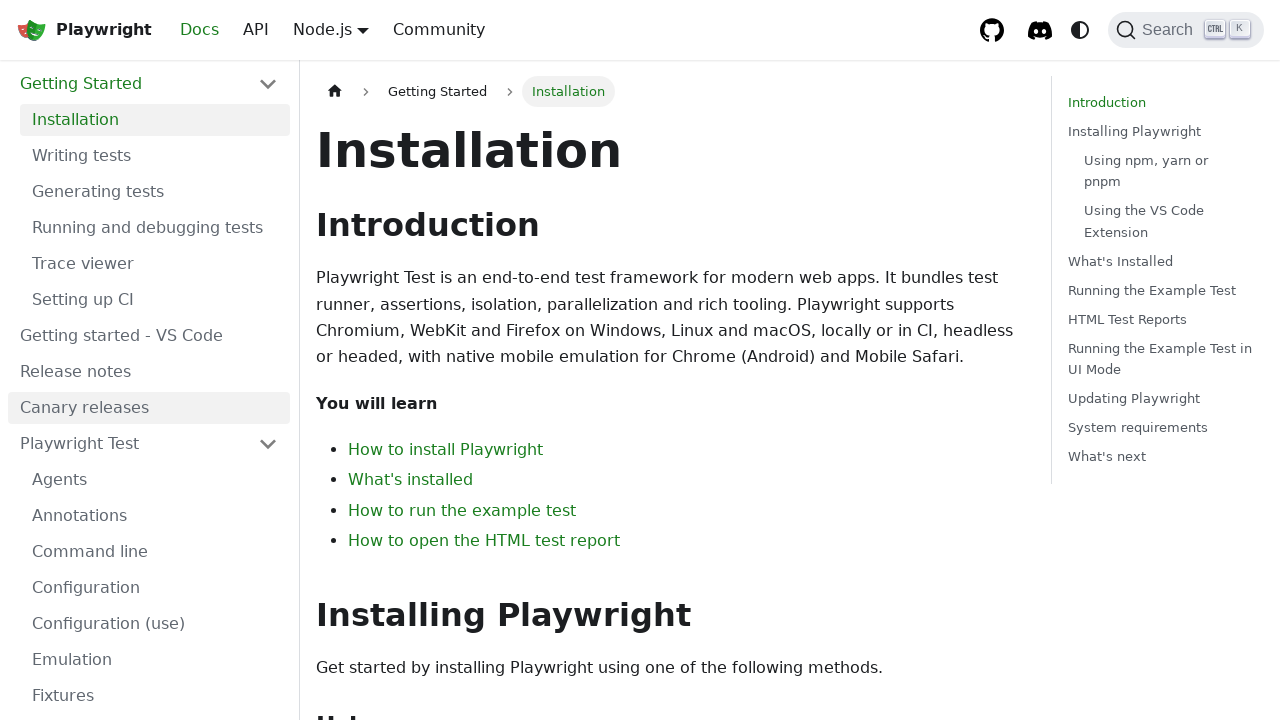

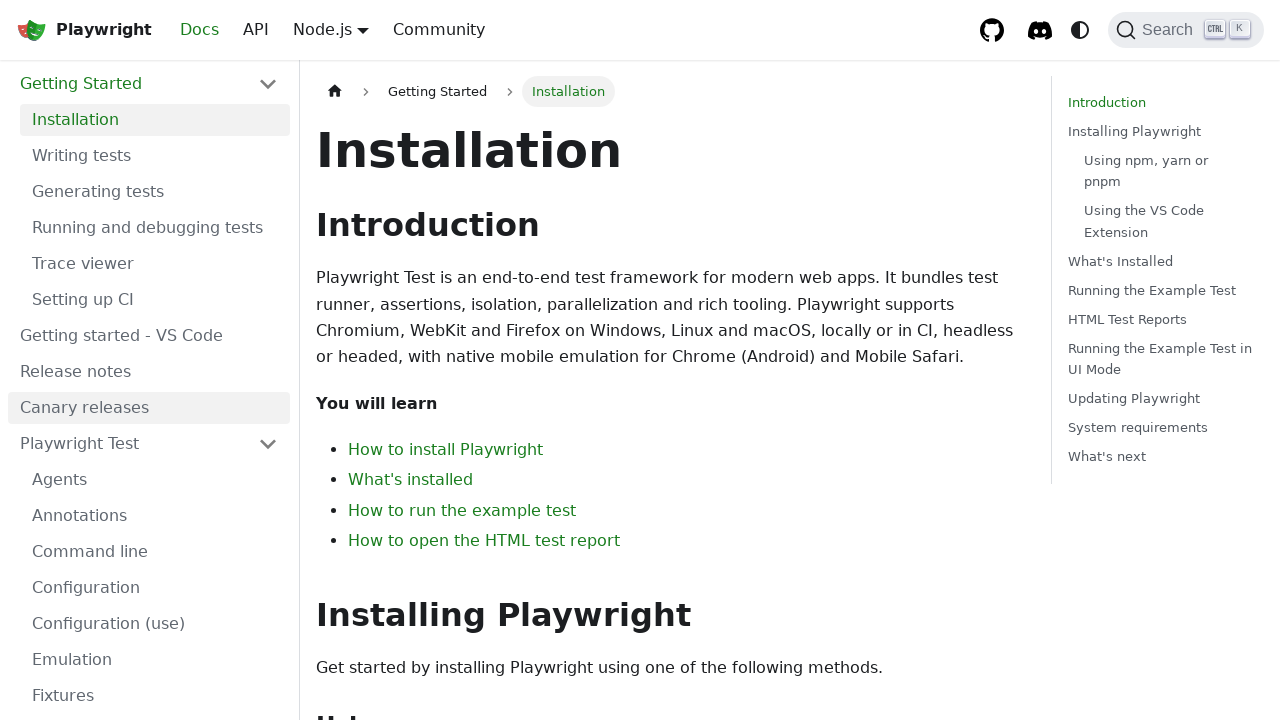